Tests text link navigation by clicking on a link to navigate to another page

Starting URL: https://the-internet.herokuapp.com

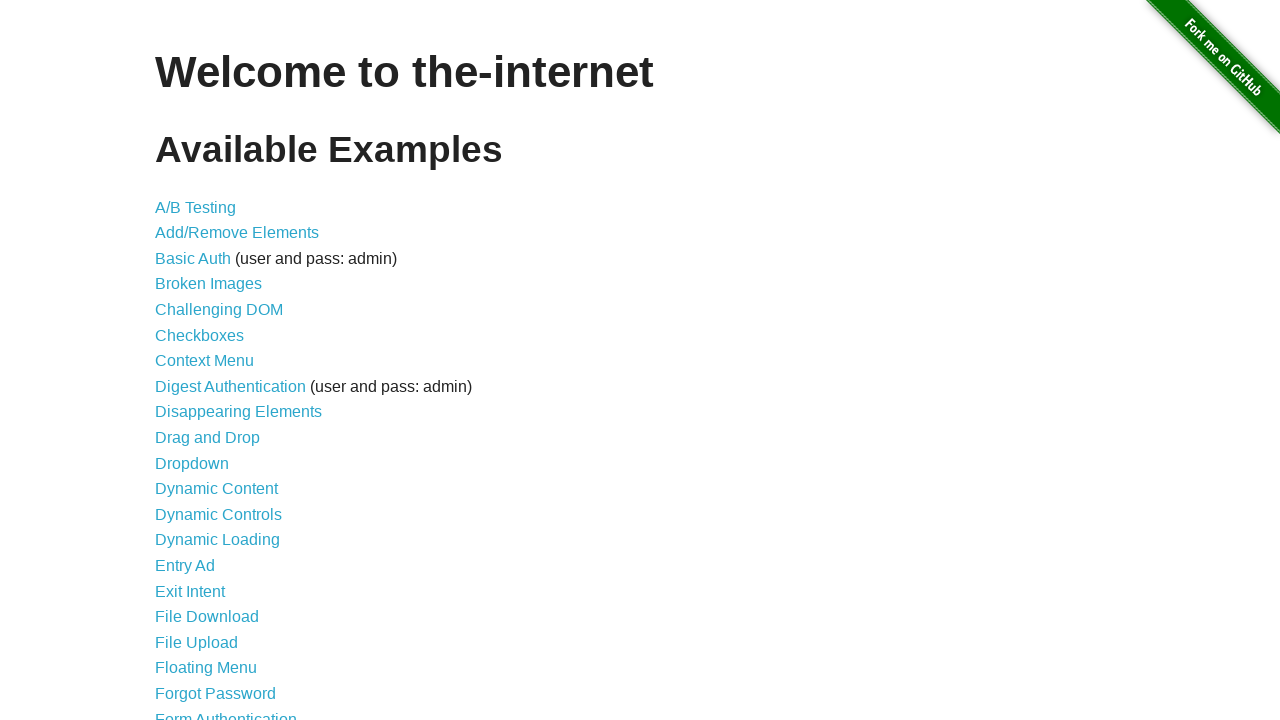

Clicked on the 'Context Menu' text link at (204, 361) on text=Context Menu
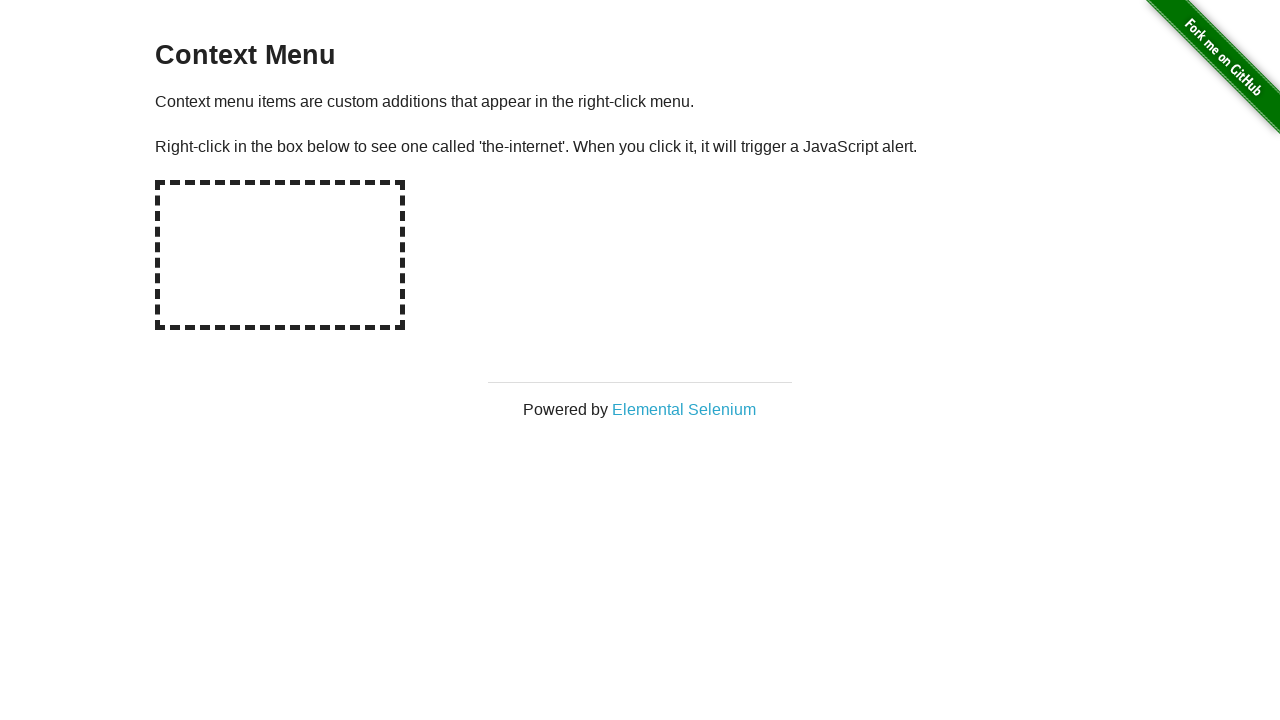

Waited for page to load and network to be idle
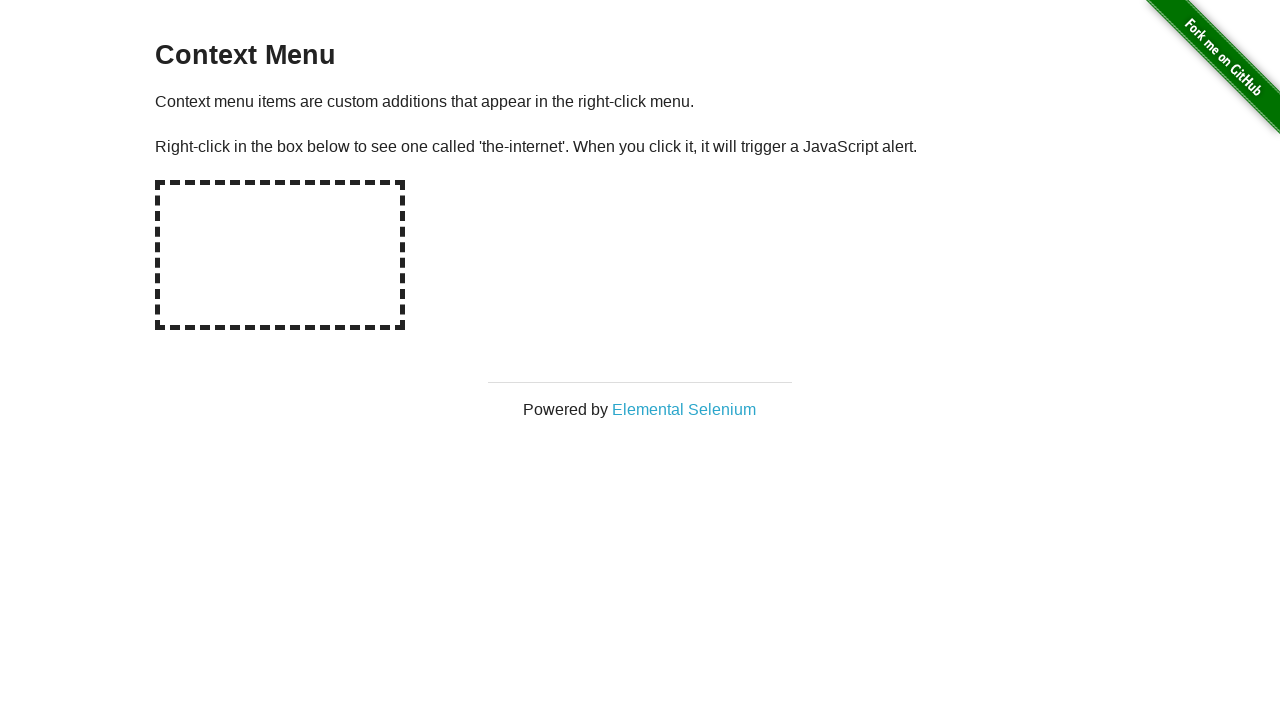

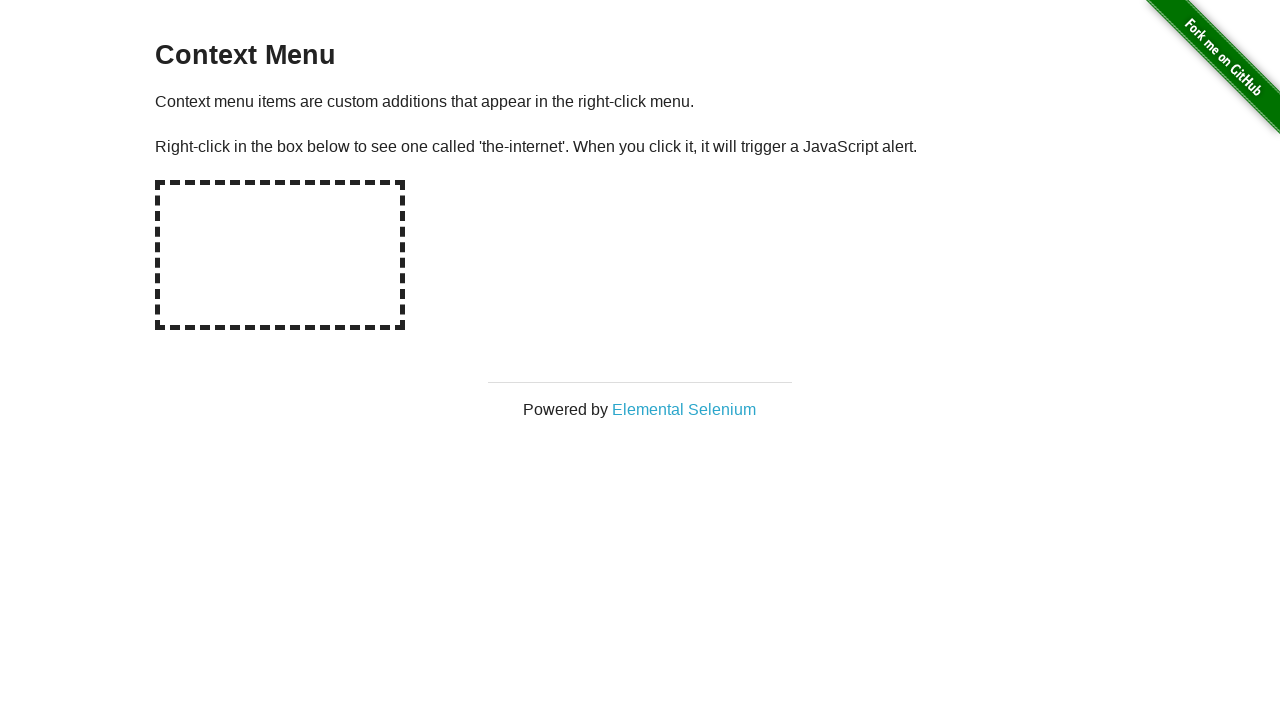